Tests scrolling to the bottom of the page

Starting URL: https://market99.com/

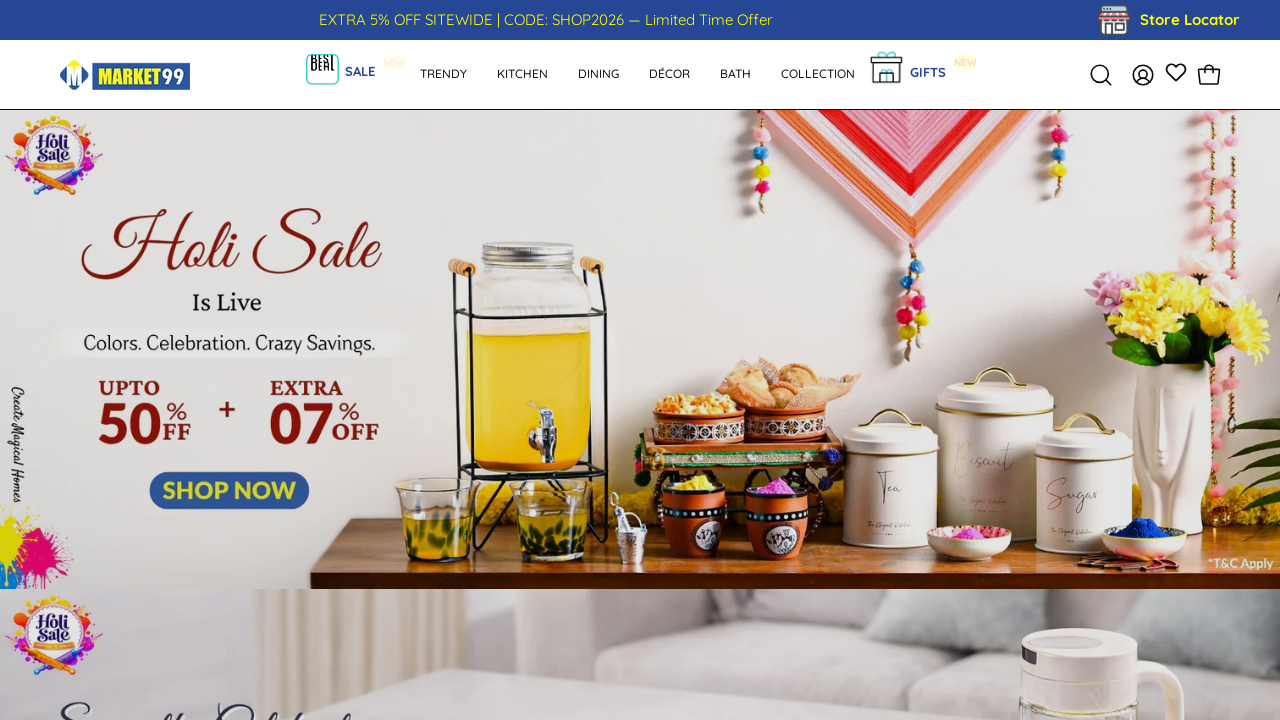

Scrolled to the bottom of the page
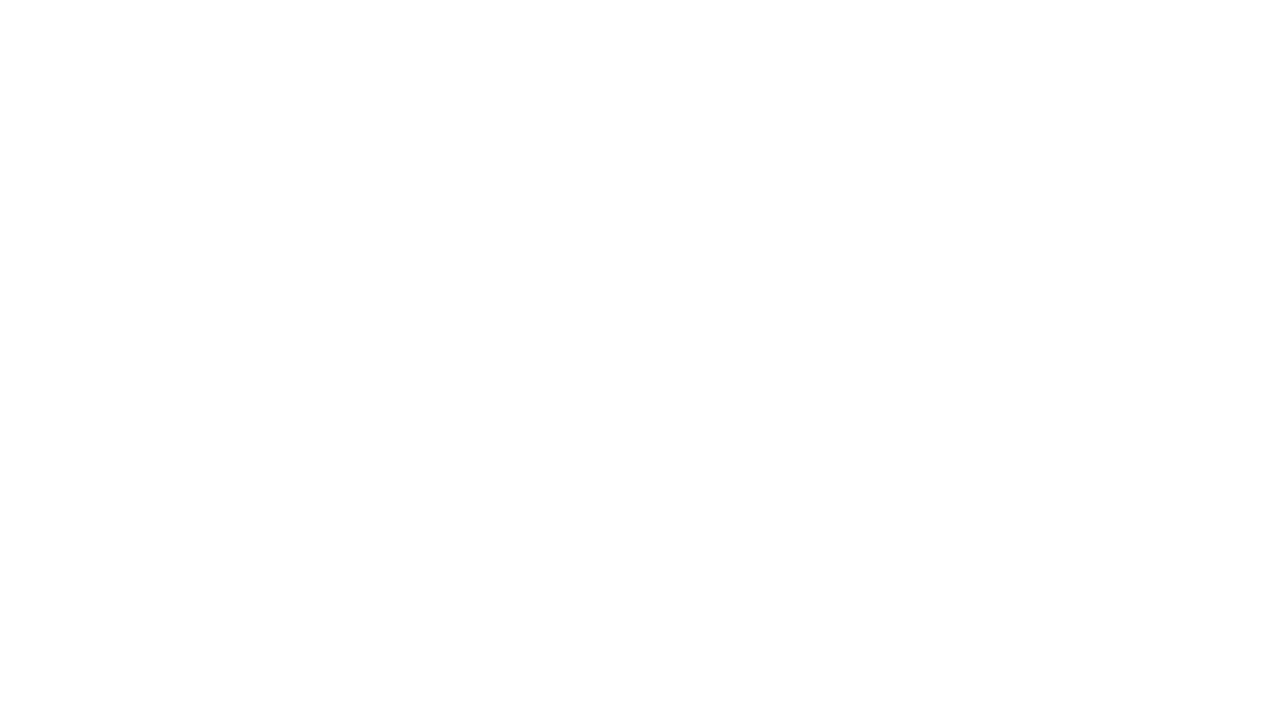

Waited 2 seconds for page content to load after scrolling
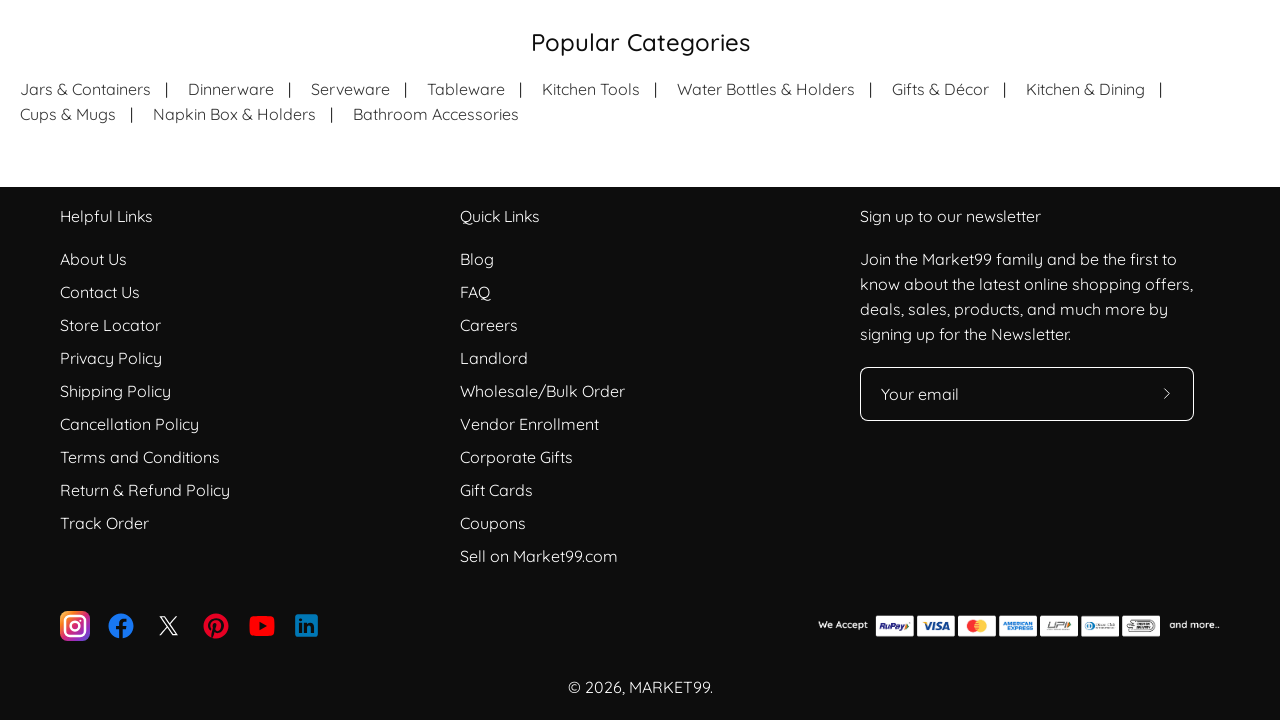

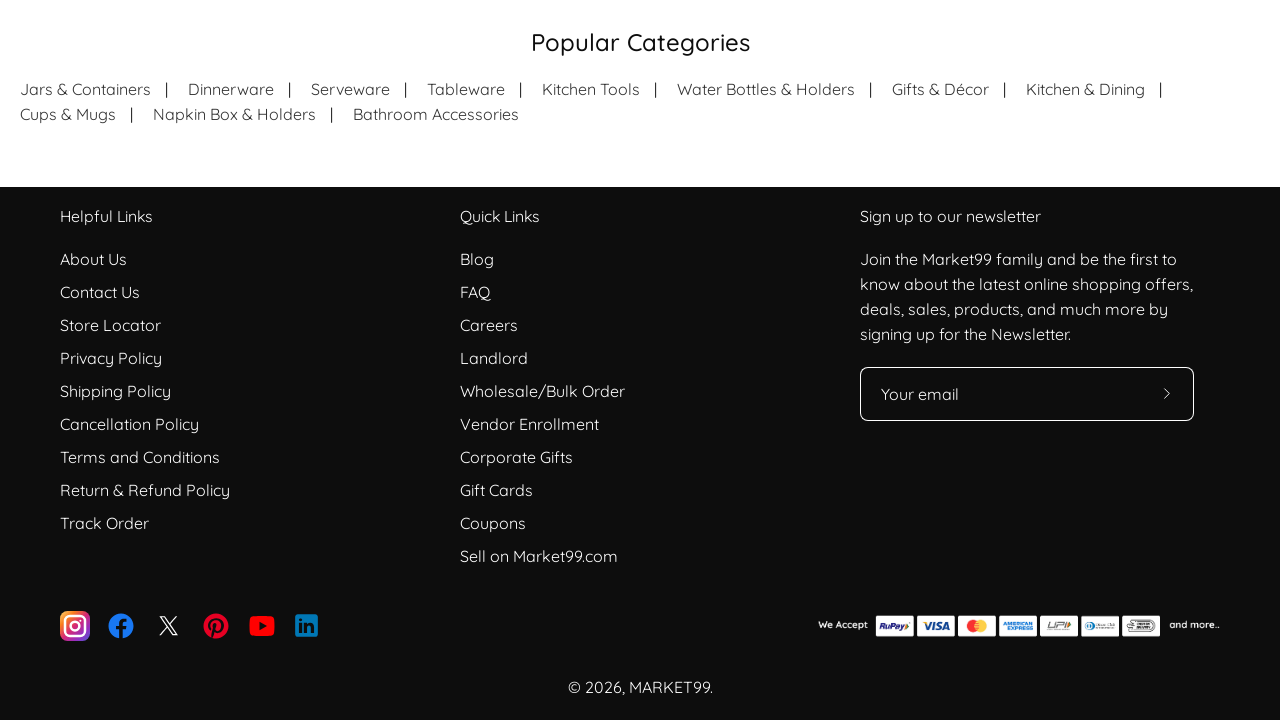